Navigates to Lazada Vietnam homepage and clicks on the logo element

Starting URL: https://www.lazada.vn

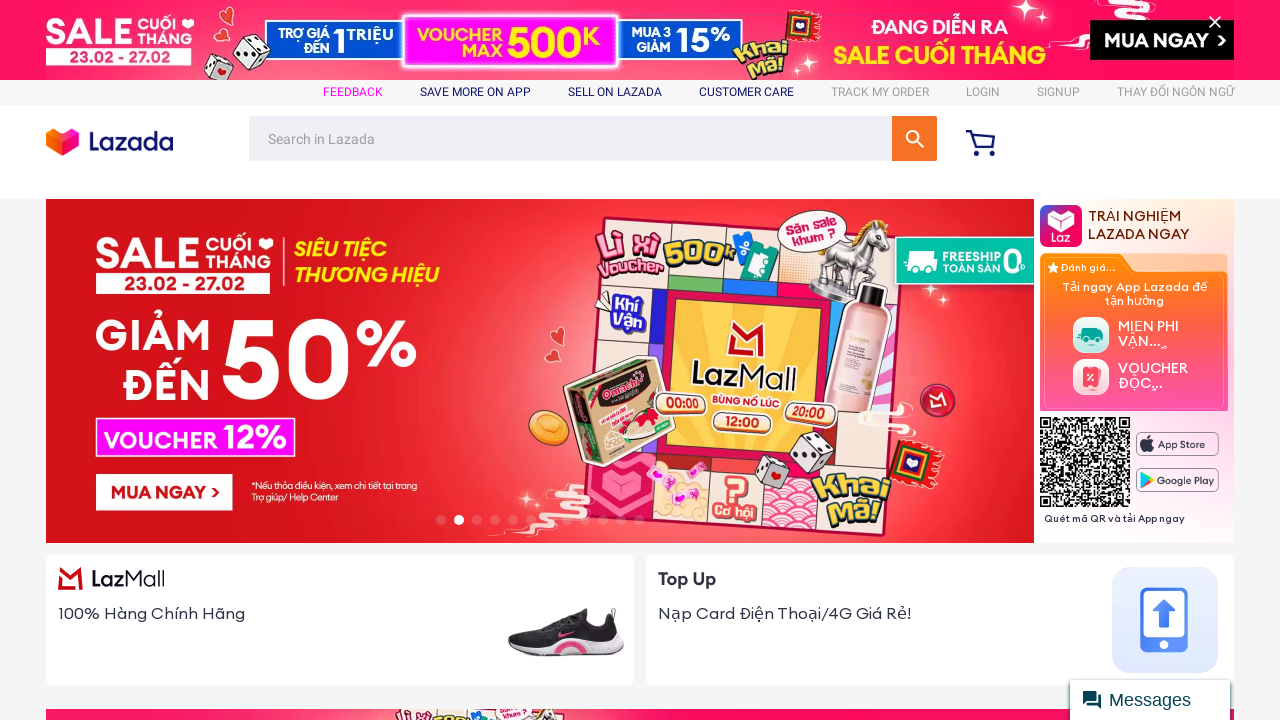

Navigated to Lazada Vietnam homepage
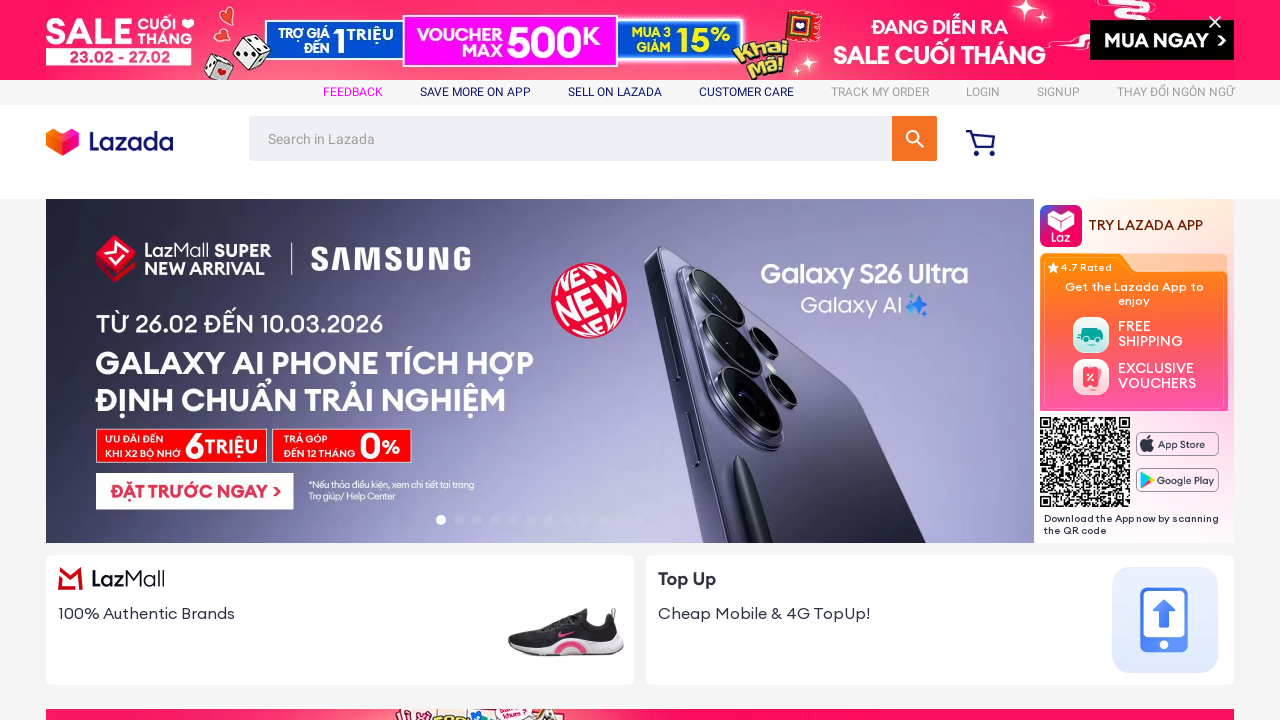

Logo element became visible
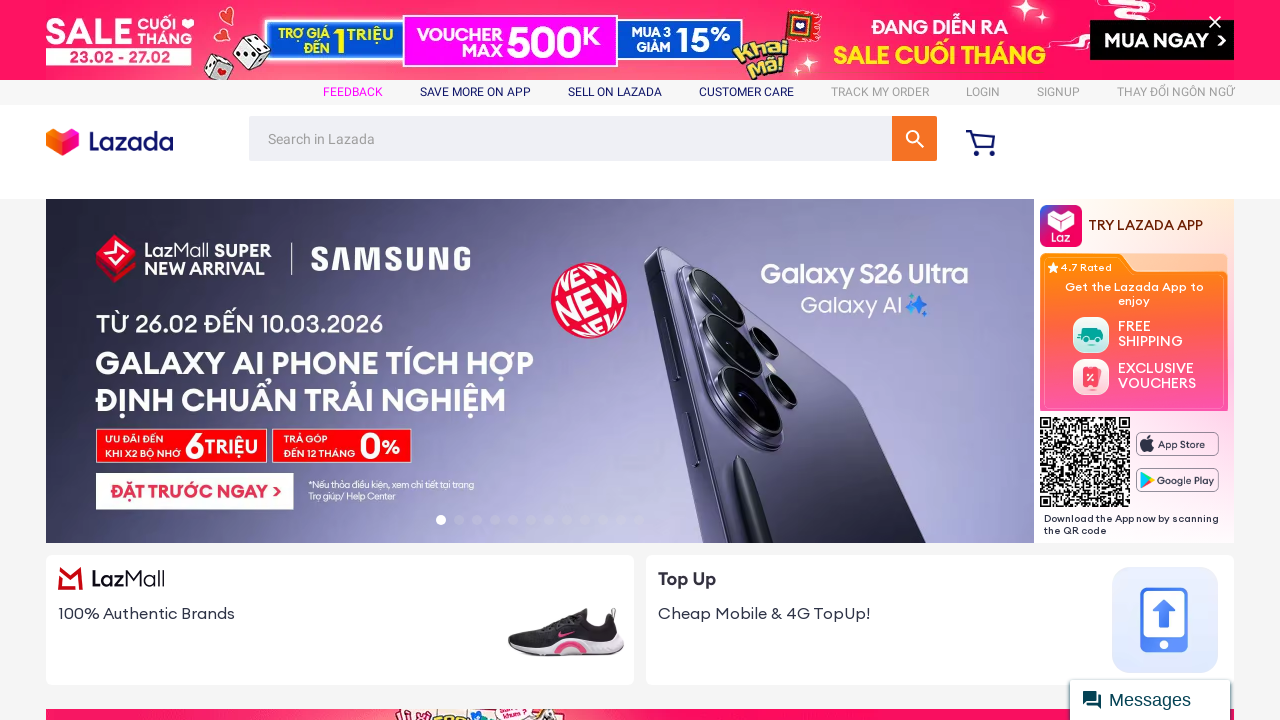

Clicked on the Lazada logo element at (146, 142) on .lzd-logo-content
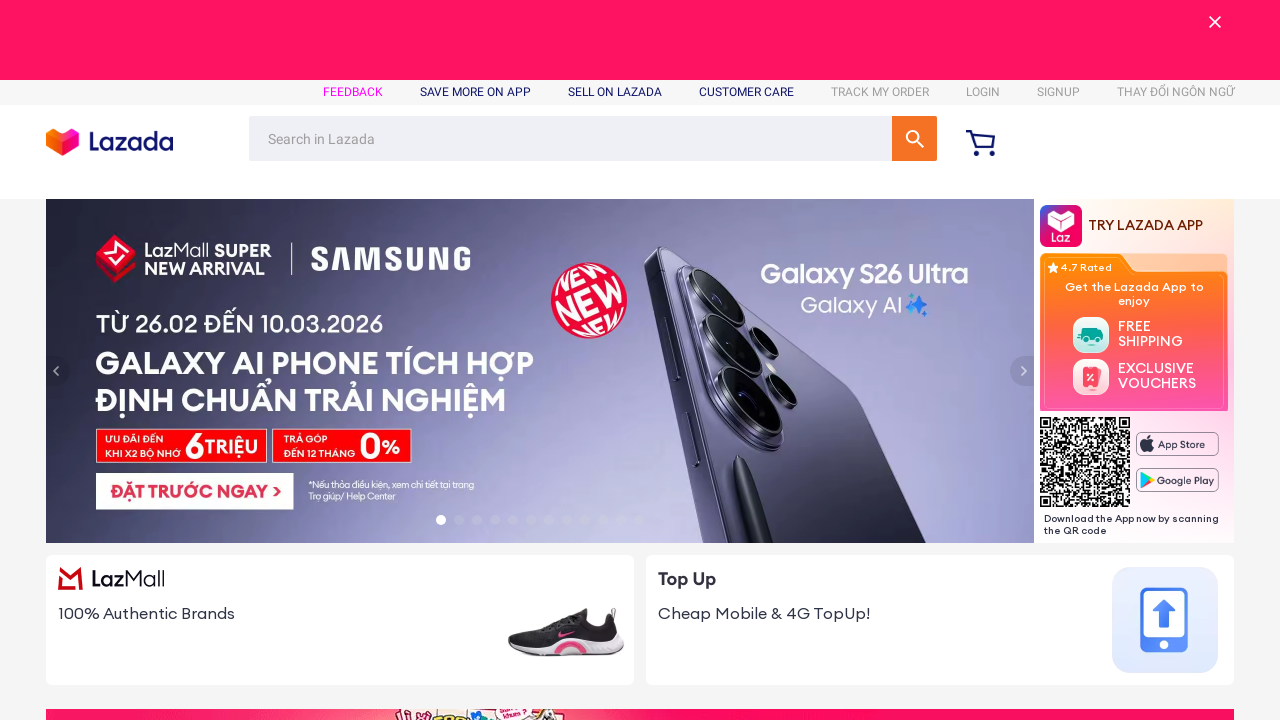

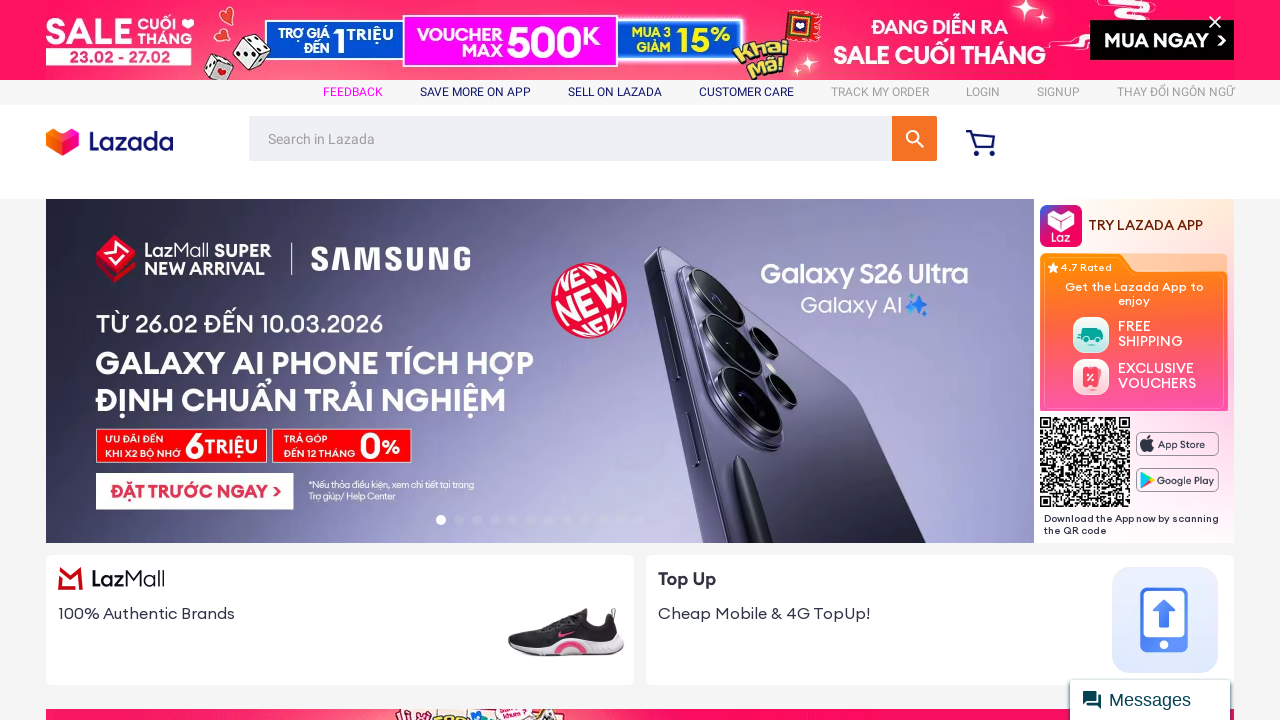